Tests a portfolio website by clicking on Front-End Development and Back-End Development buttons, then clicking on a profile image.

Starting URL: https://vish213-portfolio-v3.netlify.app/

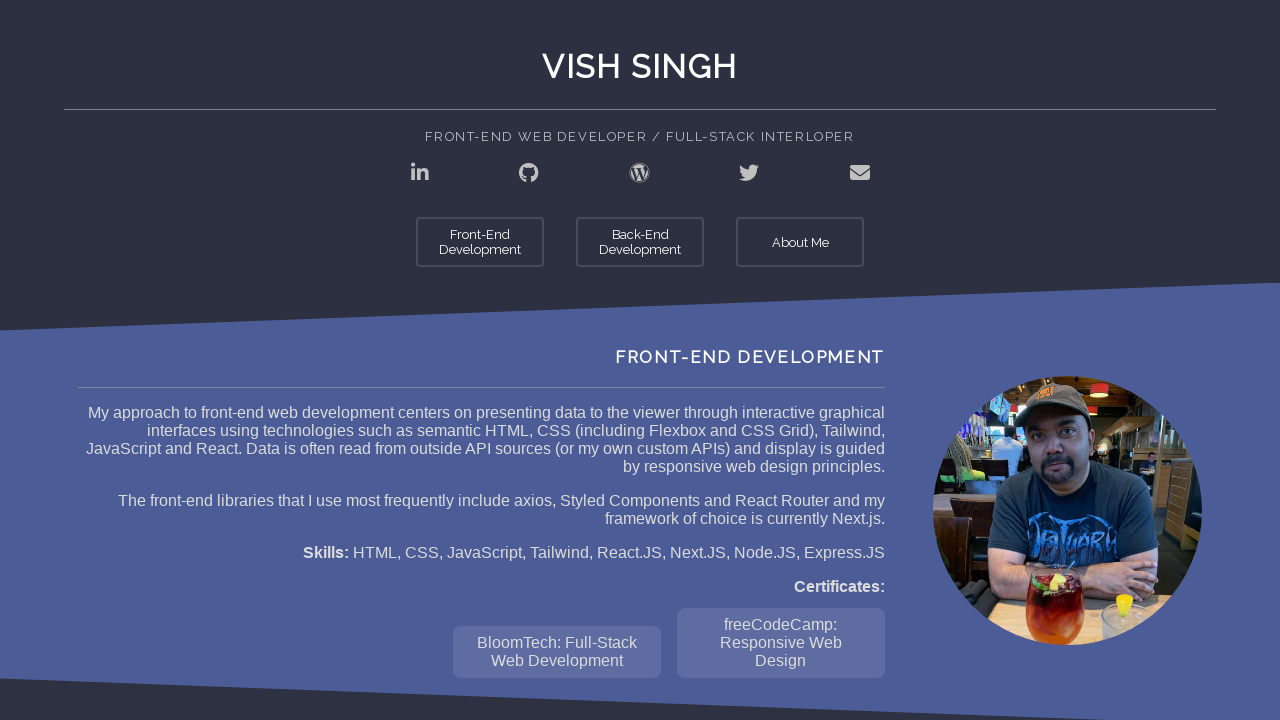

Clicked on Front-End Development button at (480, 242) on internal:role=button[name="Front-End Development"i]
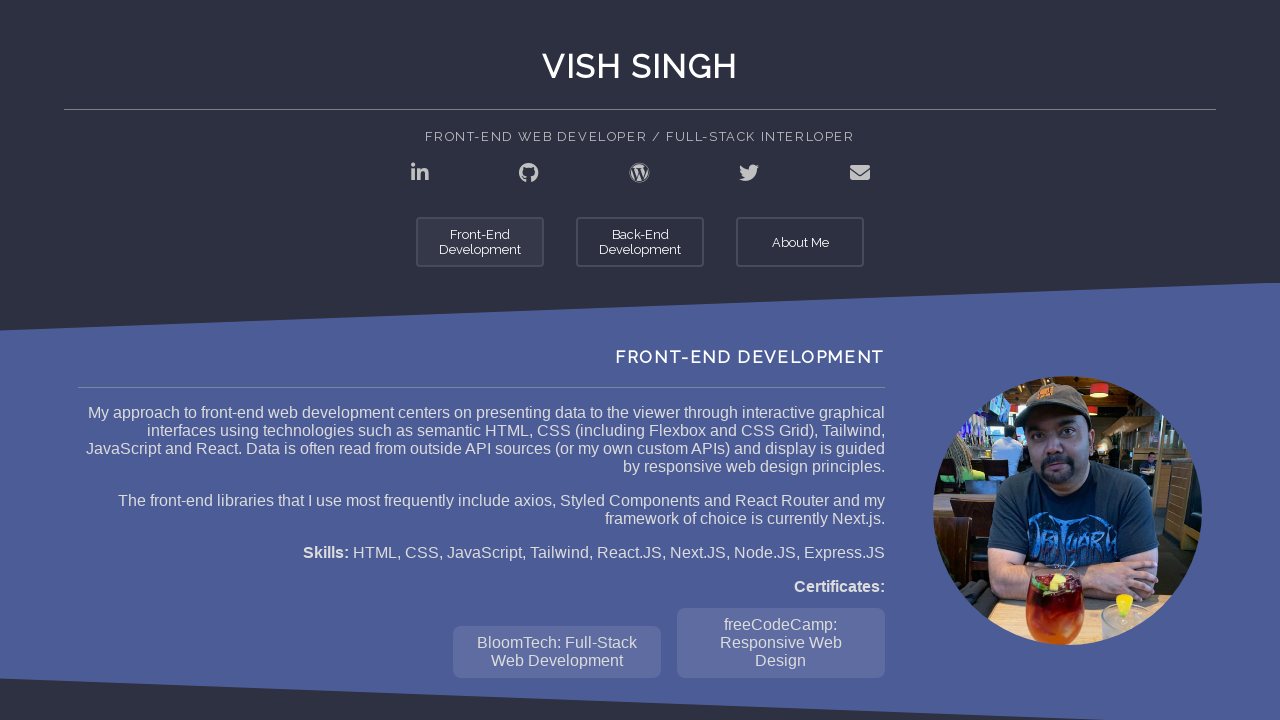

Clicked on Back-End Development button at (640, 242) on internal:role=button[name="Back-End Development"i]
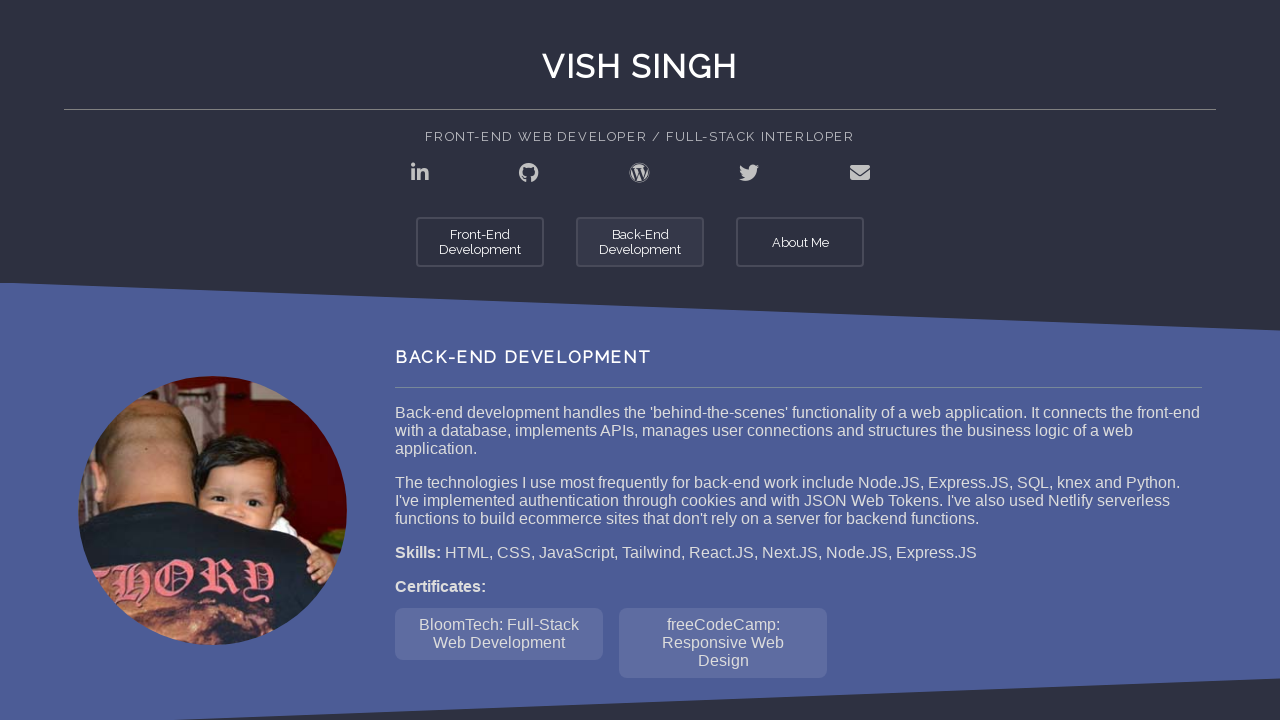

Clicked on profile image (back of Vish's head) at (213, 511) on internal:role=img[name="Back of Vish's head, holding"i]
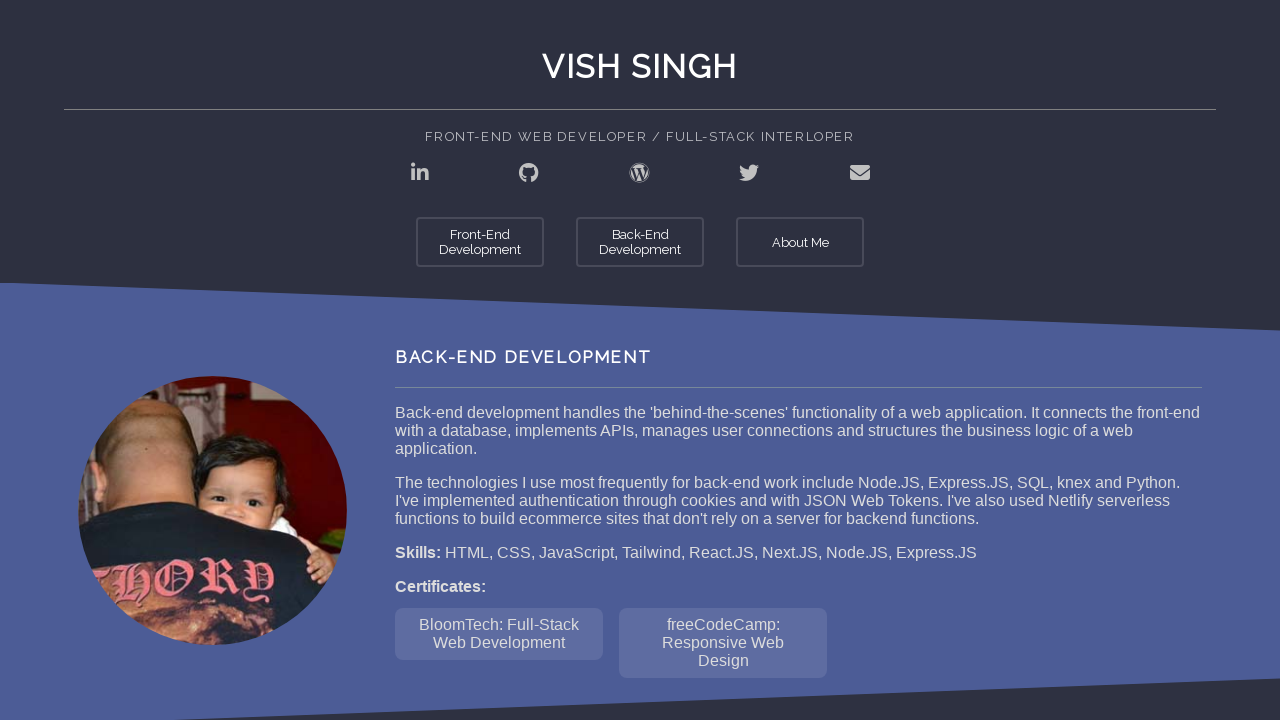

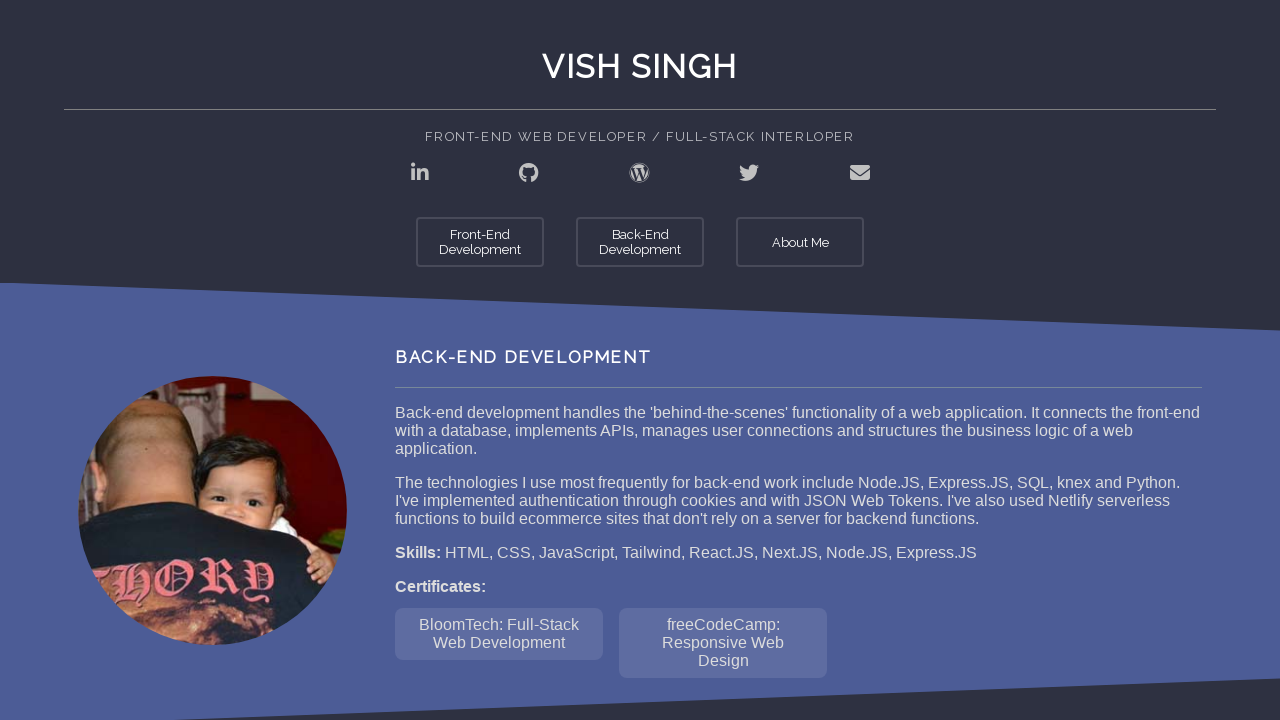